Tests the calendar functionality on a sports live page by clicking the calendar button and verifying the calendar popup appears

Starting URL: https://www.sport-express.ru/live/

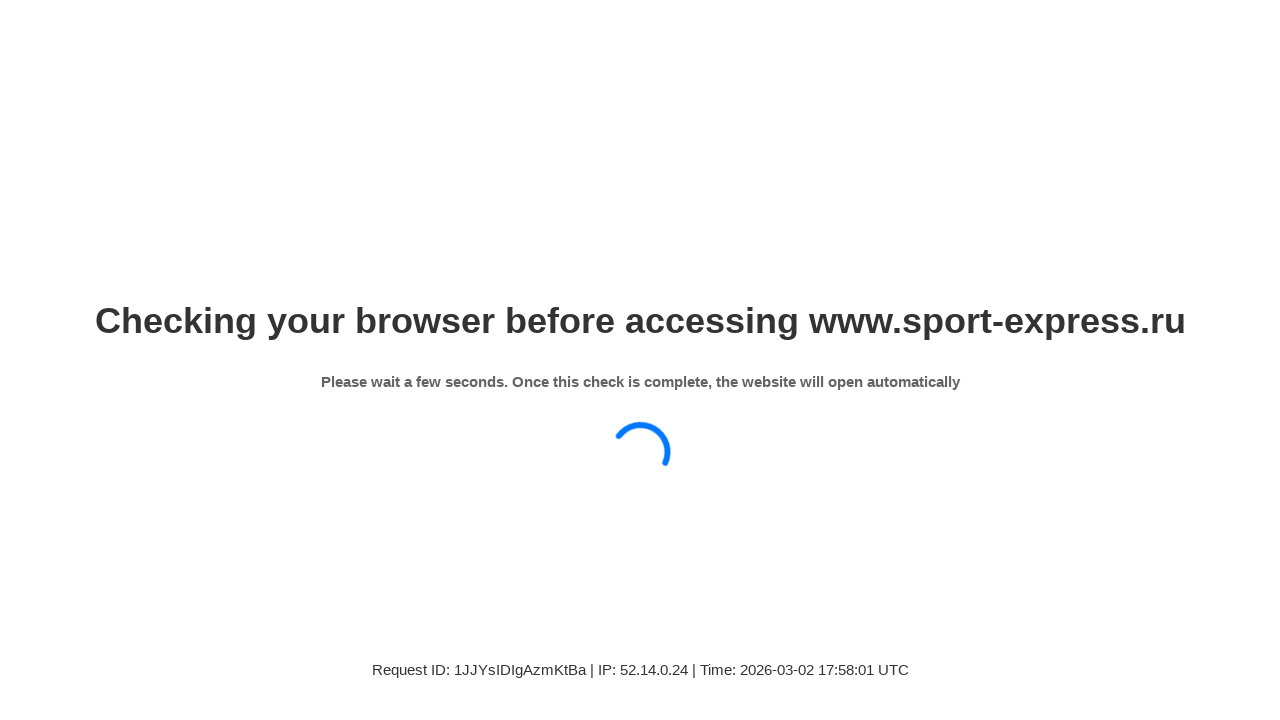

Calendar button selector loaded
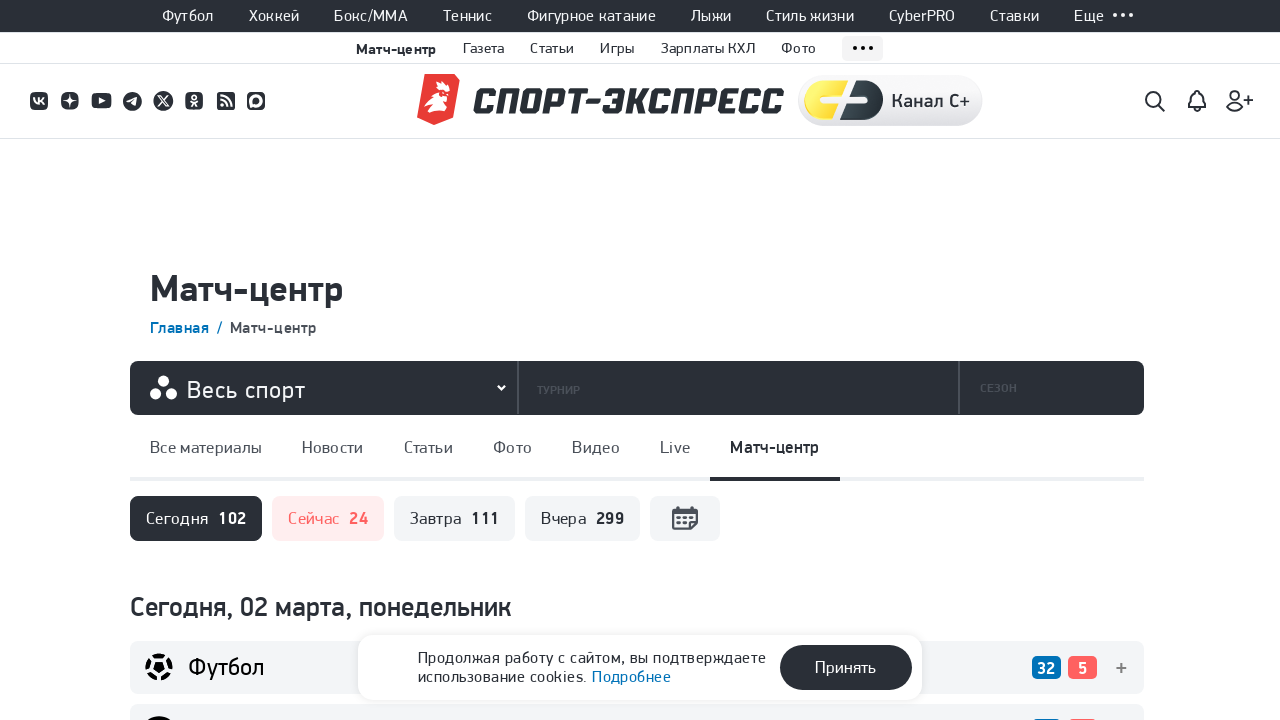

Clicked the calendar button to open date picker at (685, 518) on button.react-date-picker__calendar-button.react-date-picker__button
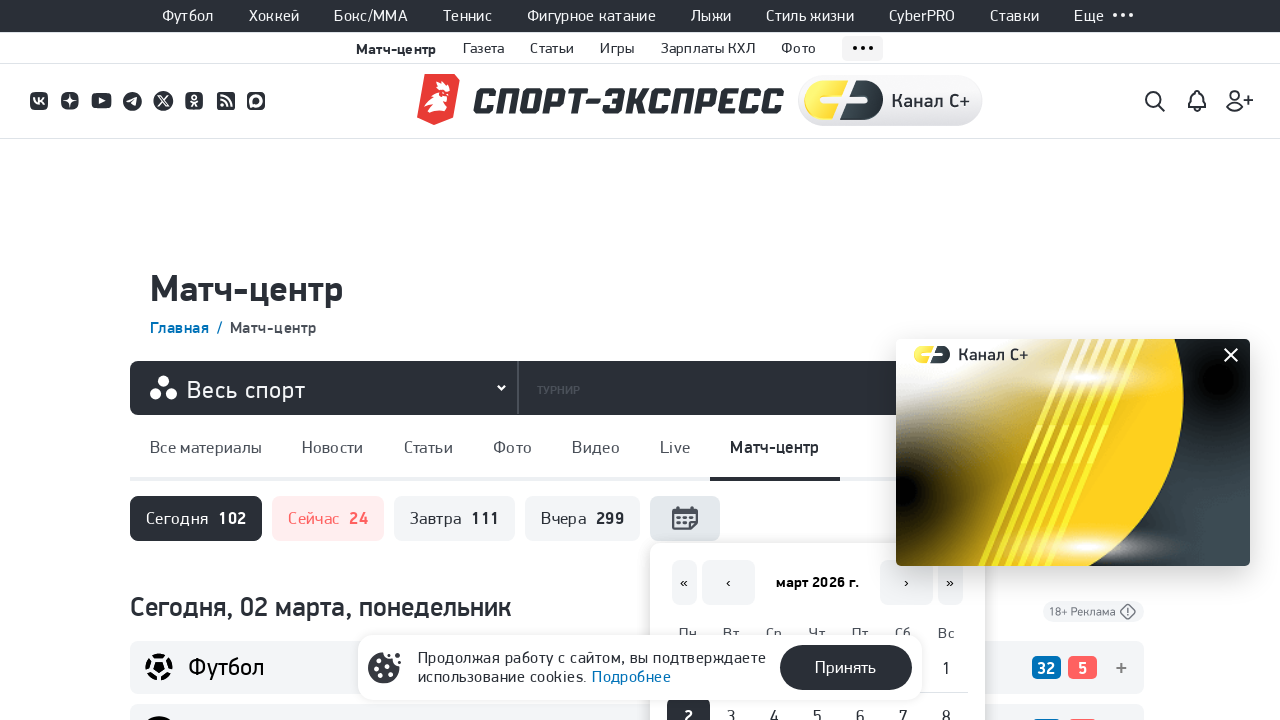

Calendar popup appeared and is visible
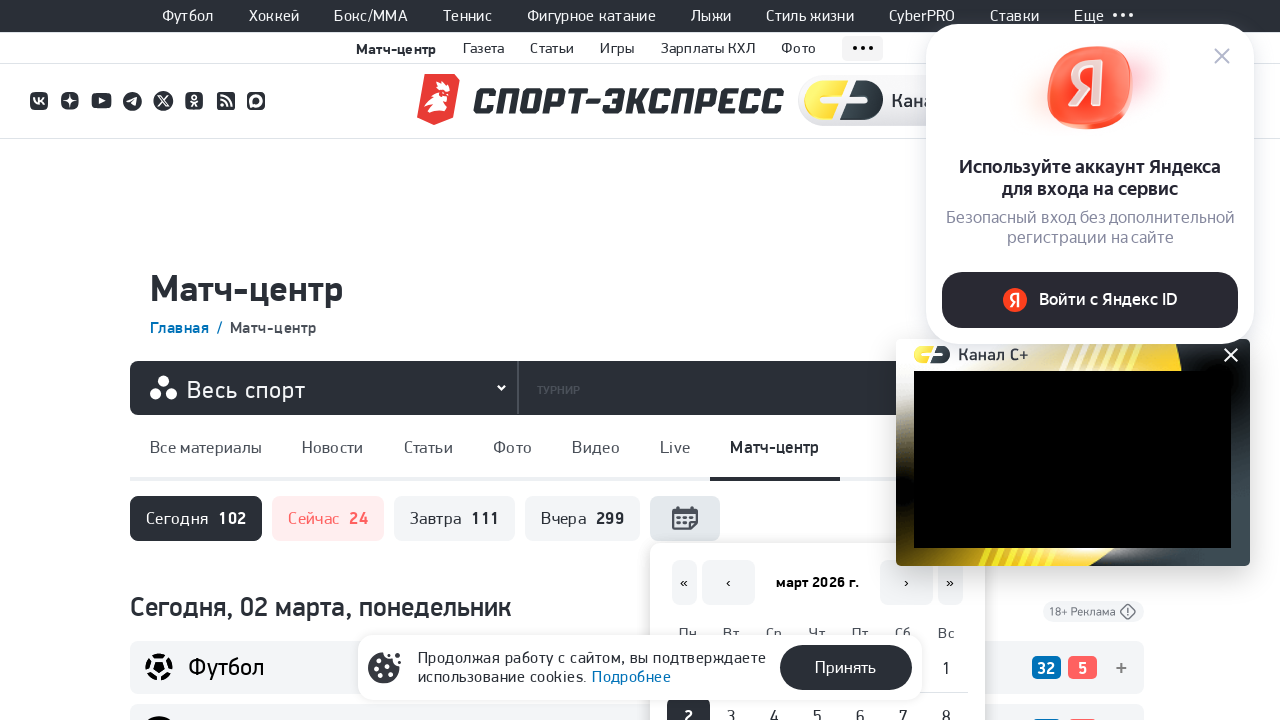

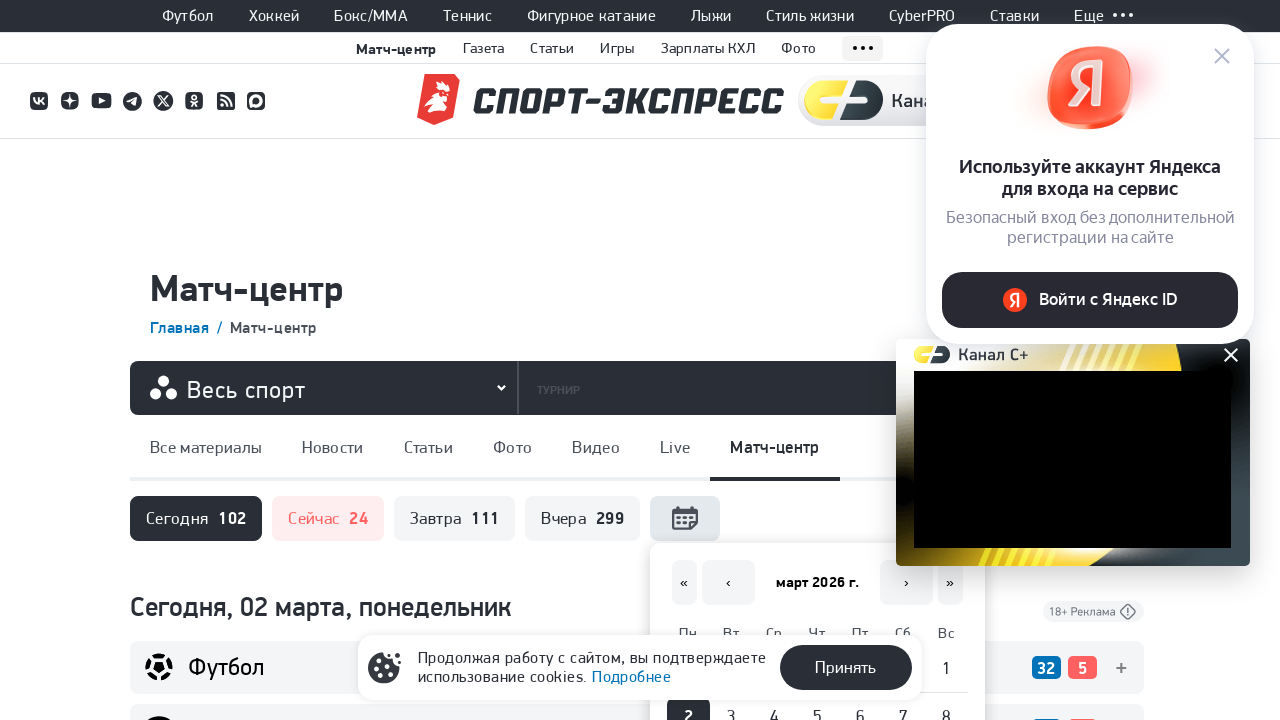